Tests the navigation flow by clicking the "Make Appointment" button and verifying the URL changes to the login page

Starting URL: https://katalon-demo-cura.herokuapp.com/

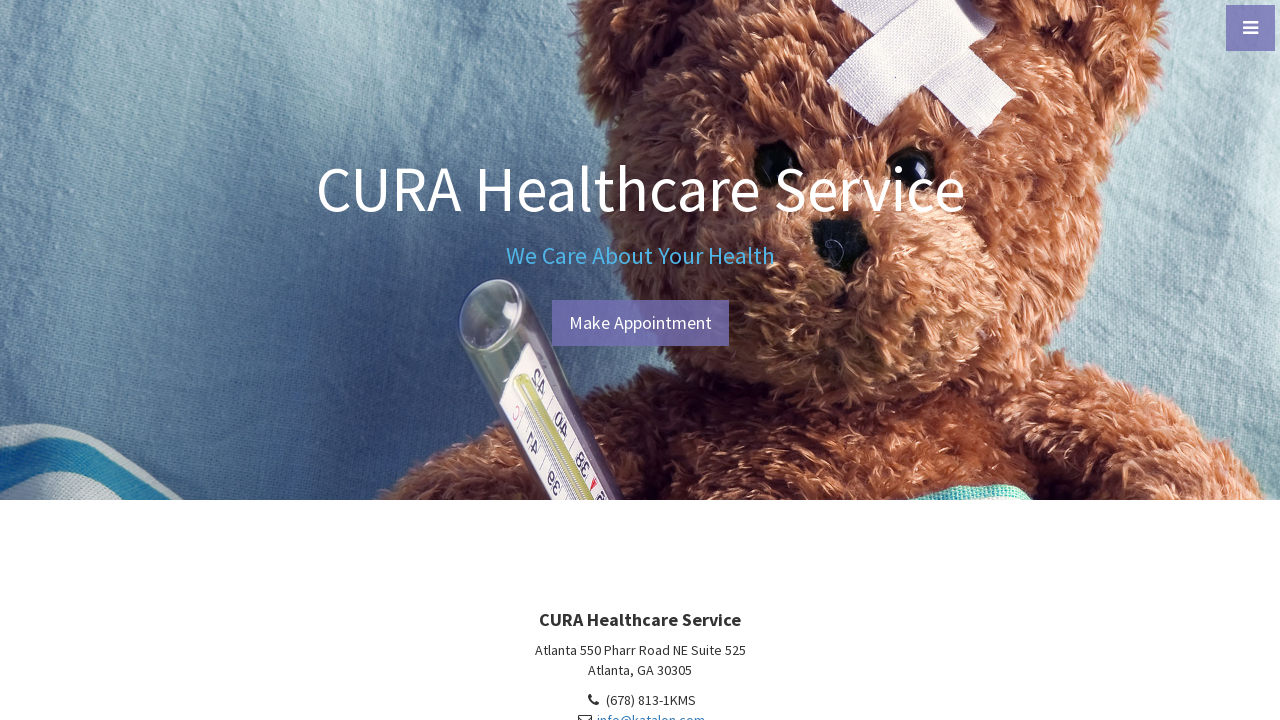

Clicked 'Make Appointment' button at (640, 323) on #btn-make-appointment
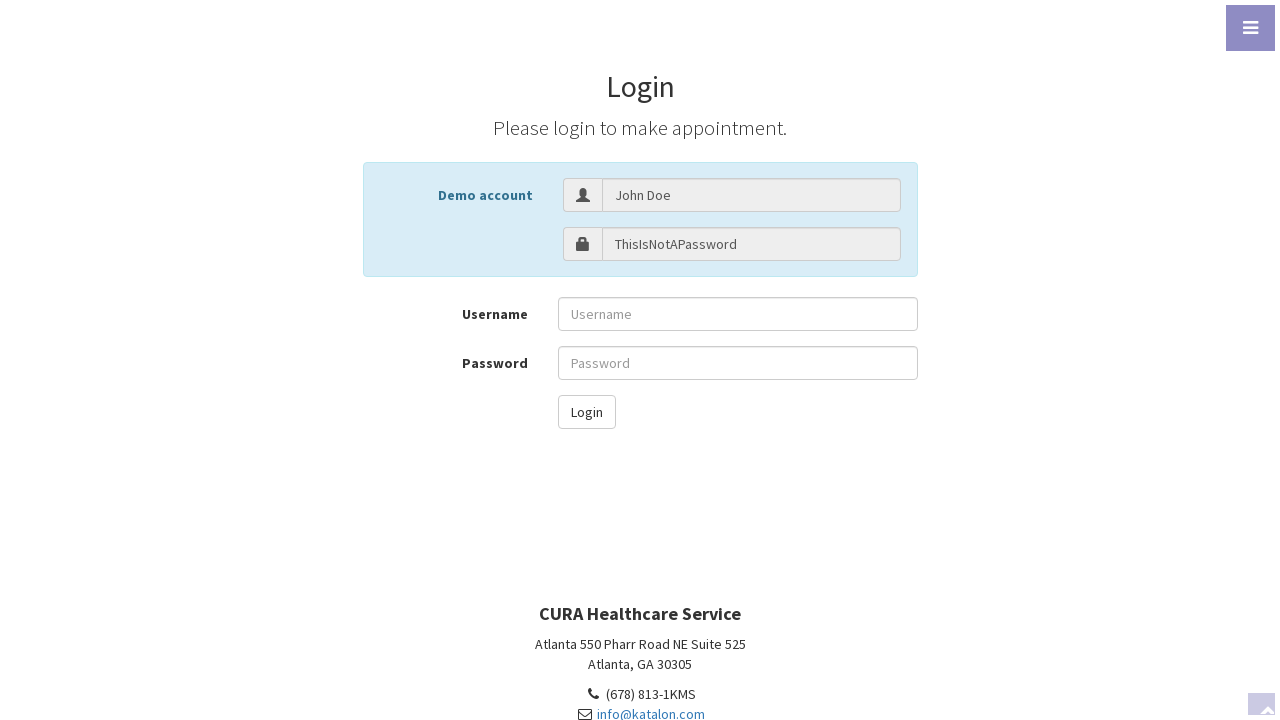

Verified URL changed to login page
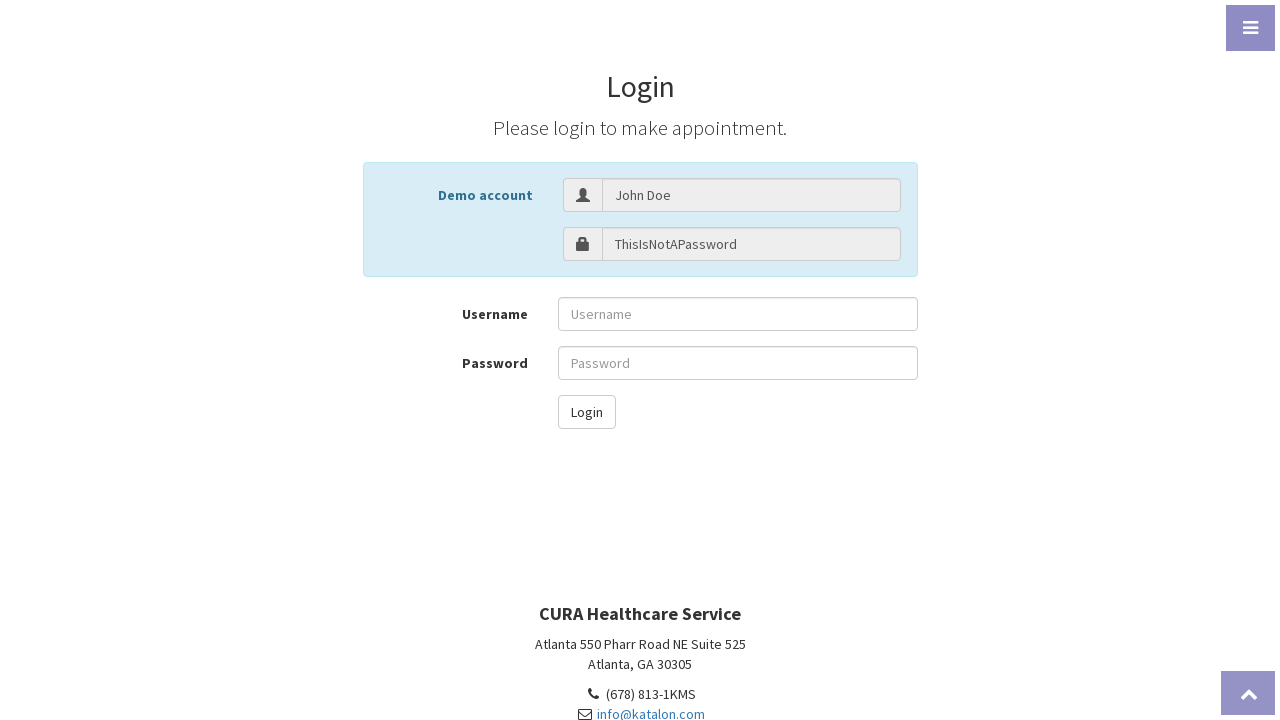

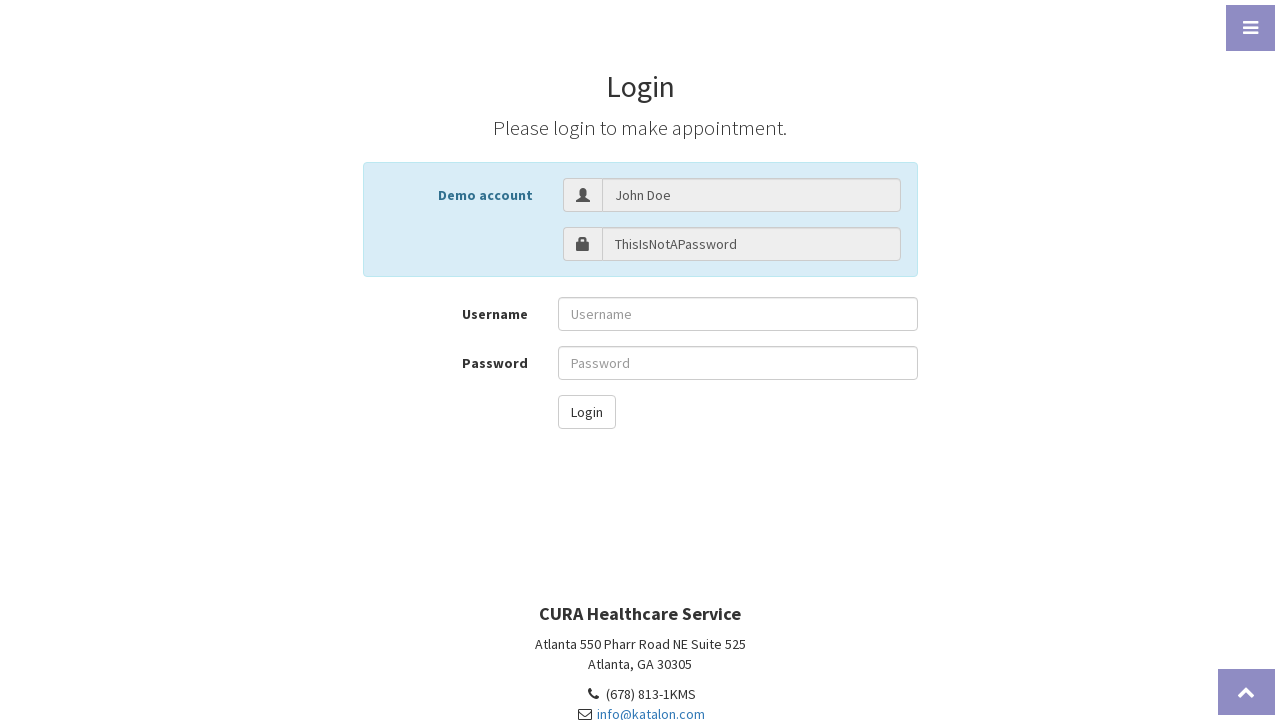